Tests the Senior Citizen checkbox by verifying it is initially unselected, clicking it, and then verifying it becomes selected.

Starting URL: https://rahulshettyacademy.com/dropdownsPractise/

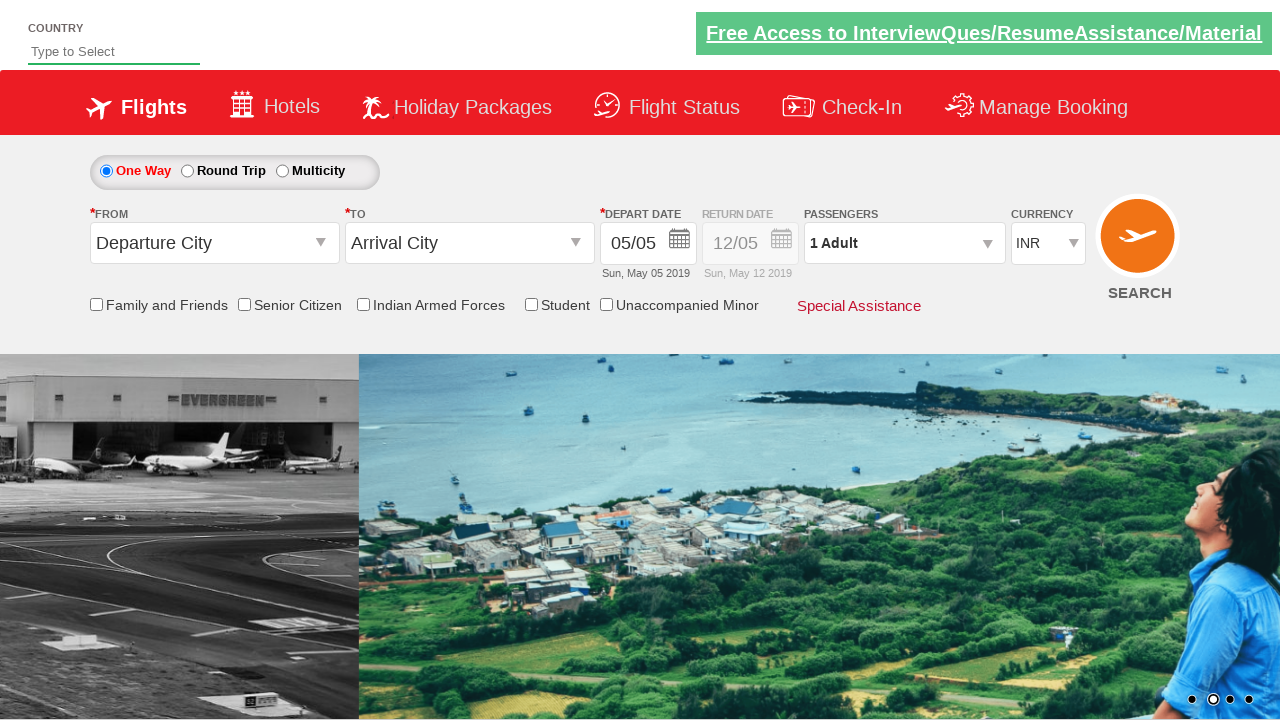

Navigated to https://rahulshettyacademy.com/dropdownsPractise/
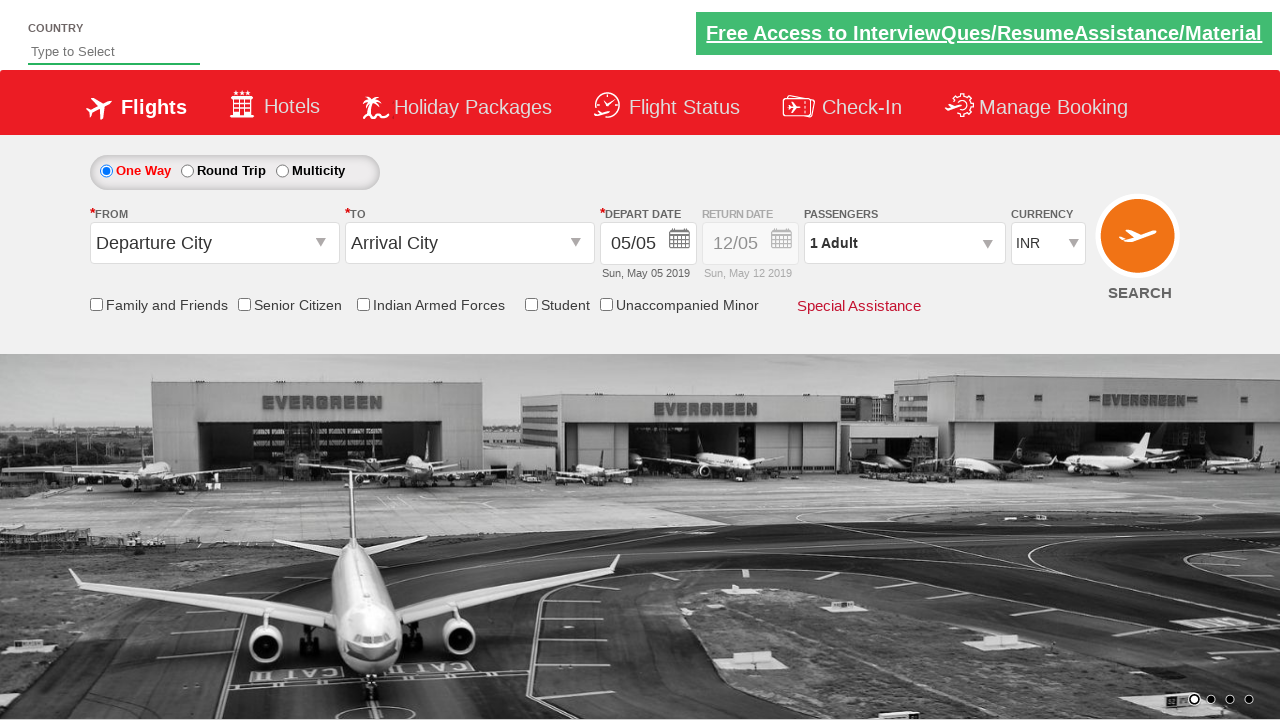

Located Senior Citizen checkbox element
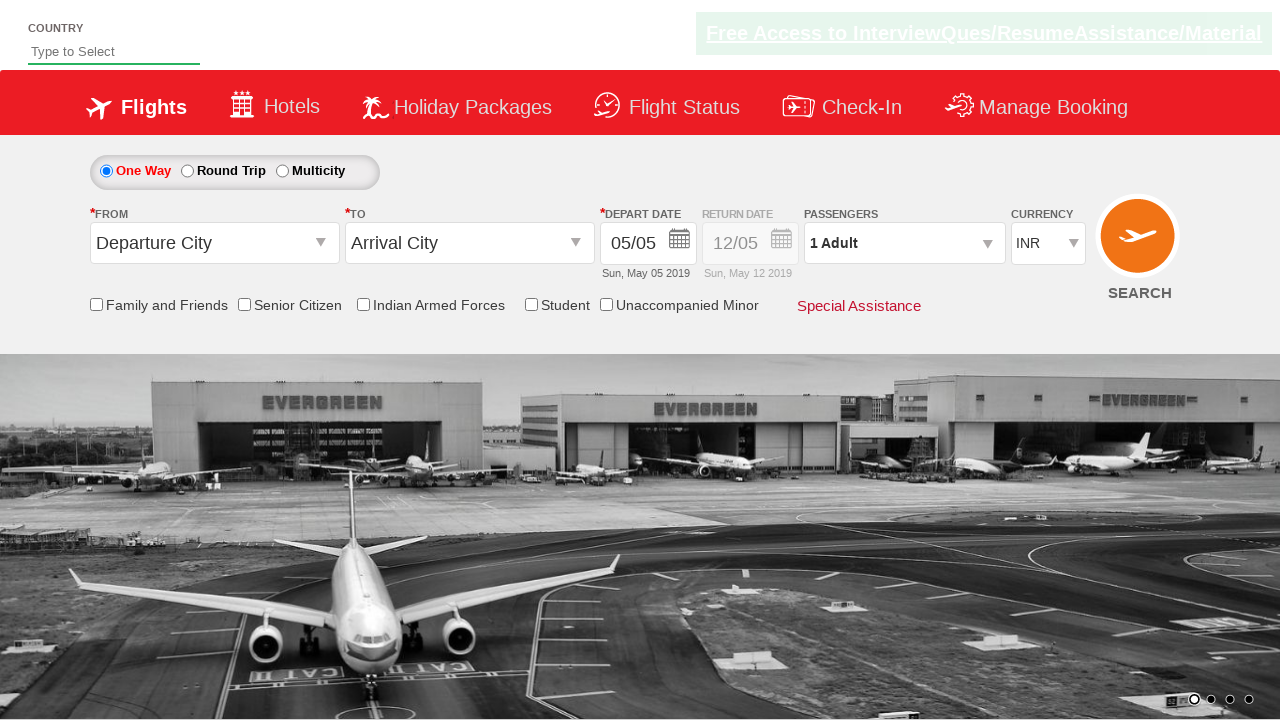

Verified Senior Citizen checkbox is initially unselected
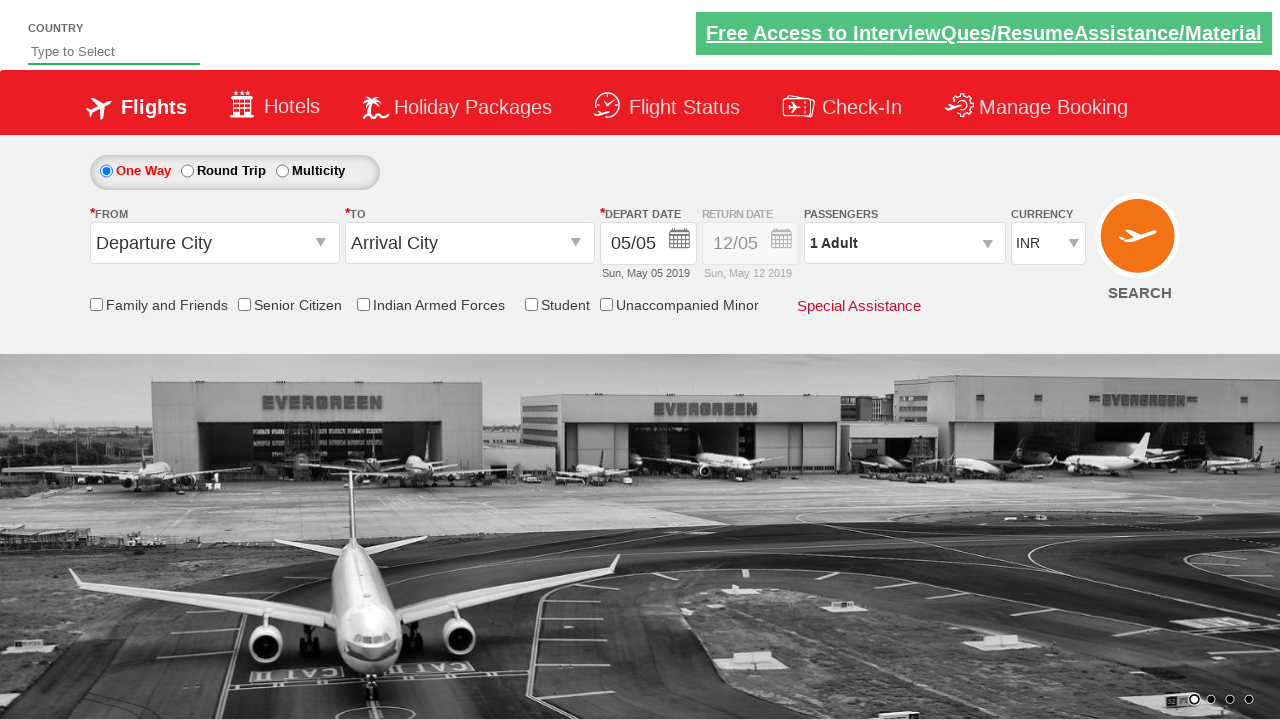

Clicked Senior Citizen checkbox to select it at (244, 304) on [id*='SeniorCitizenDiscount']
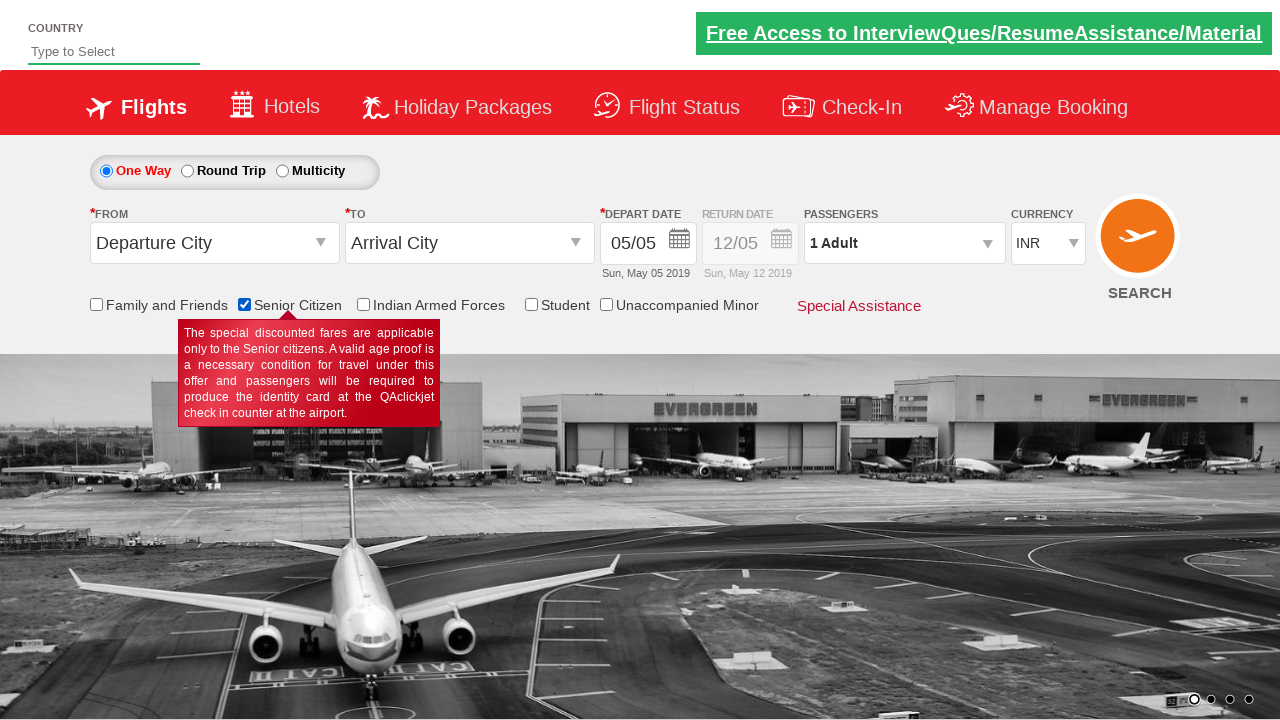

Verified Senior Citizen checkbox is now selected
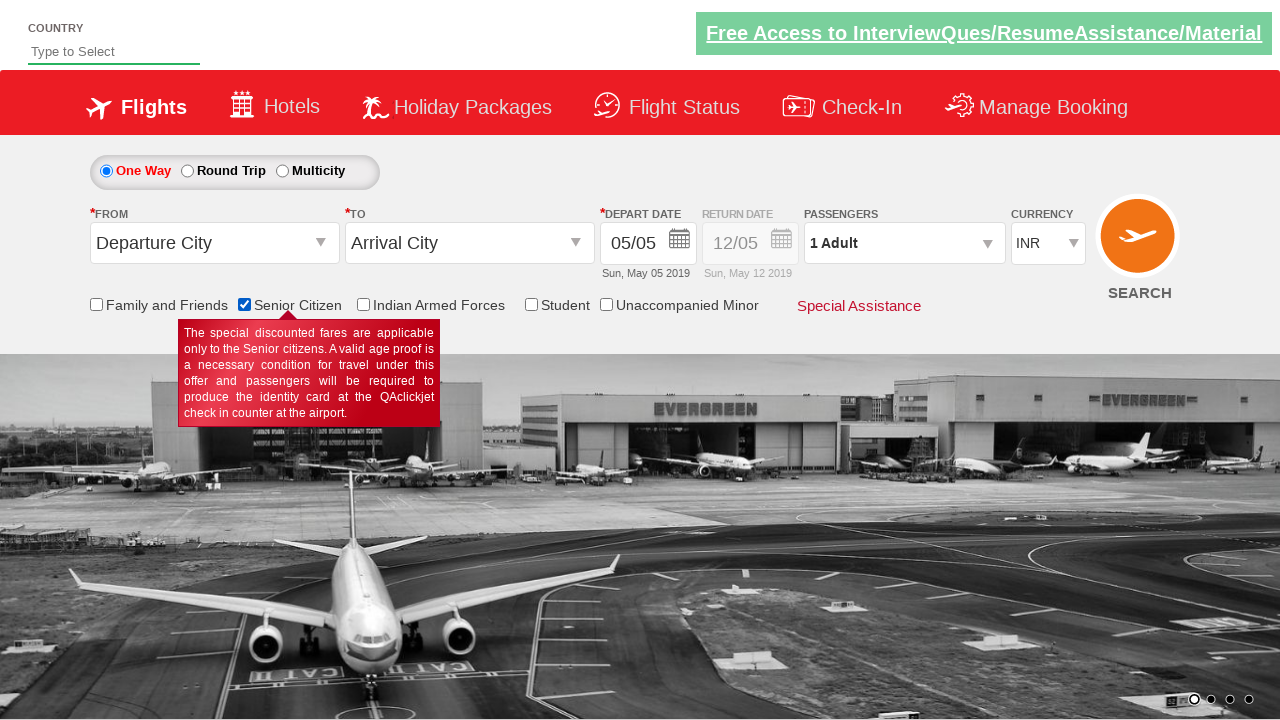

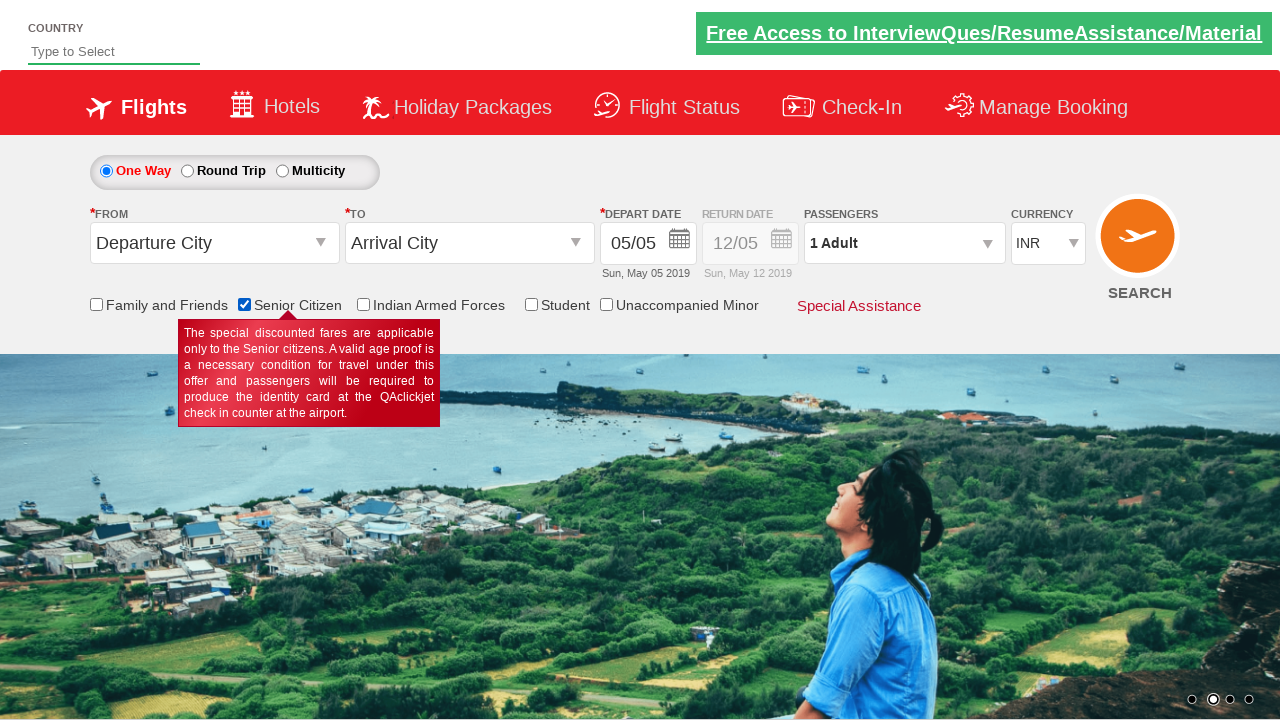